Tests a price range slider by dragging the left handle 100 pixels to the right

Starting URL: http://talkerscode.com/webtricks/demo/demo_price-range-slider-using-jquery-css-and-php.php

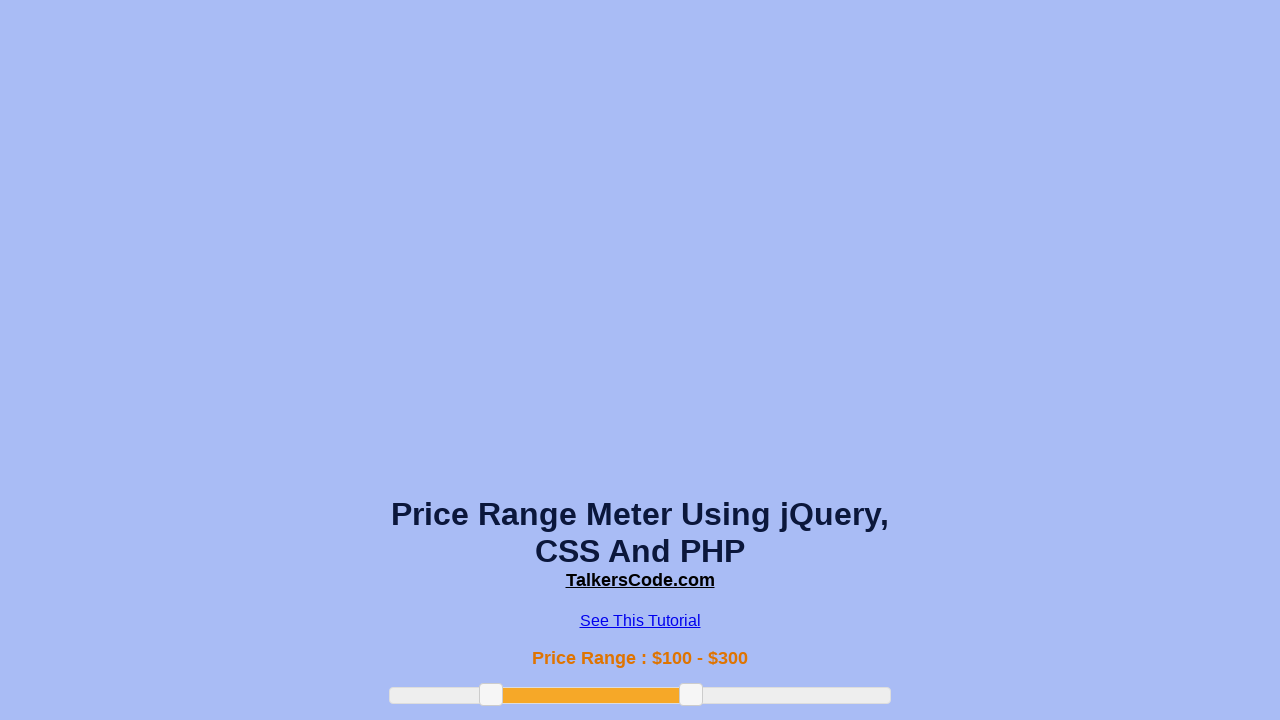

Navigated to price range slider demo page
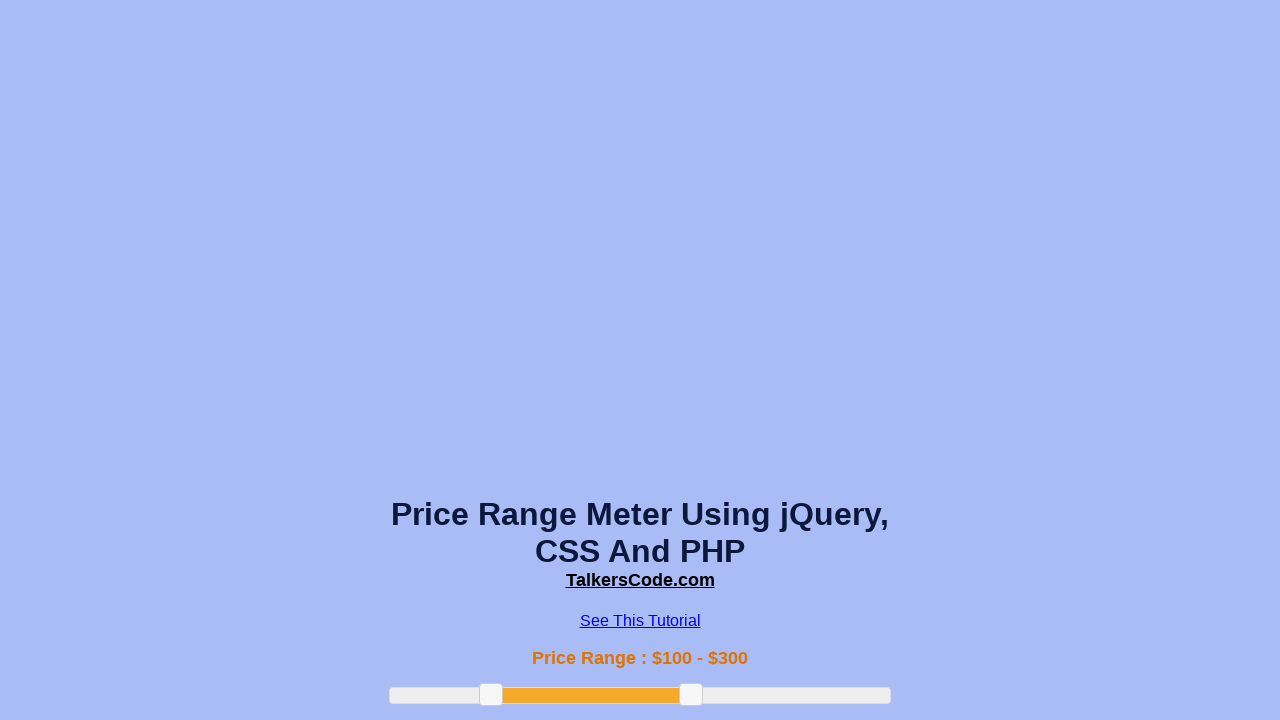

Located the left slider handle
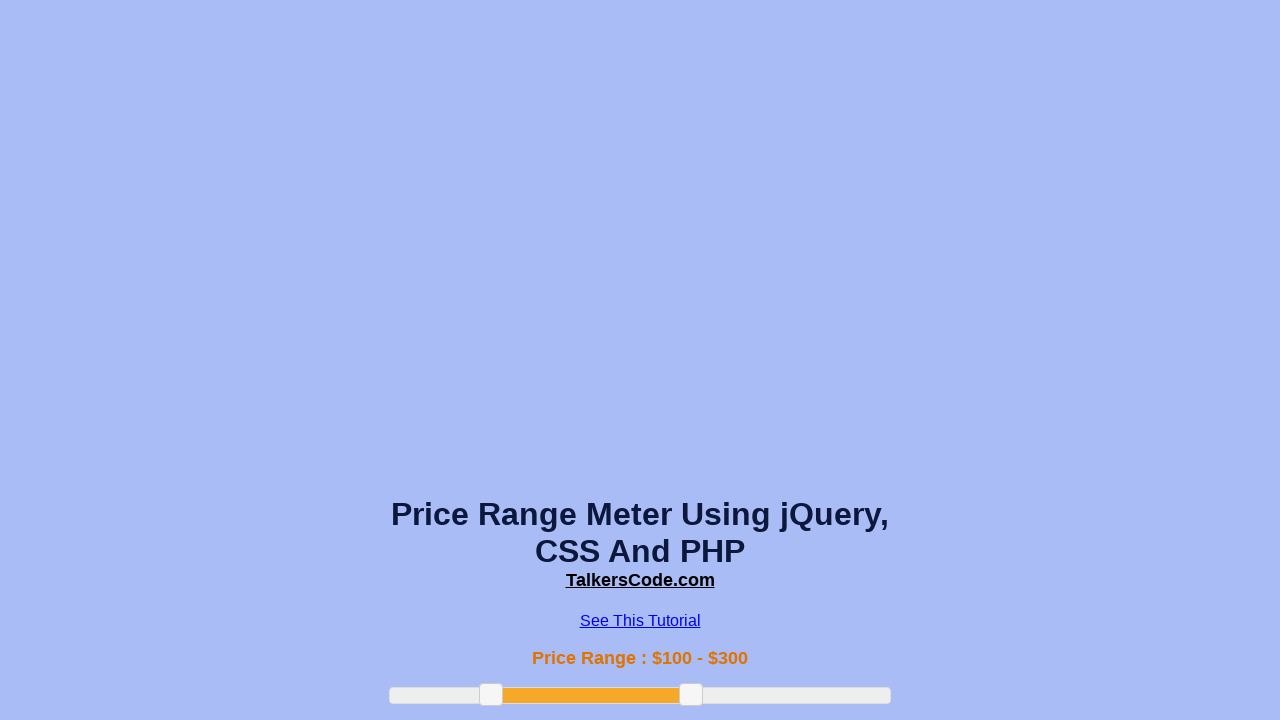

Retrieved bounding box of the left slider handle
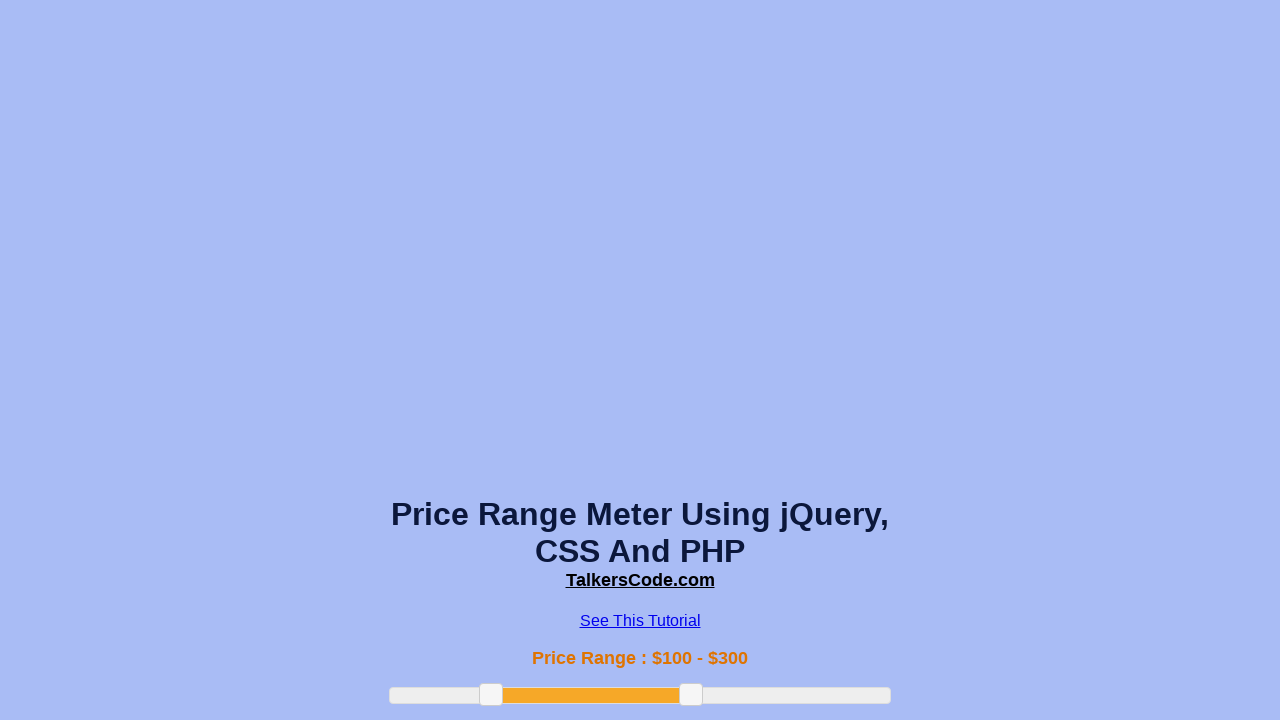

Moved mouse to center of left slider handle at (491, 695)
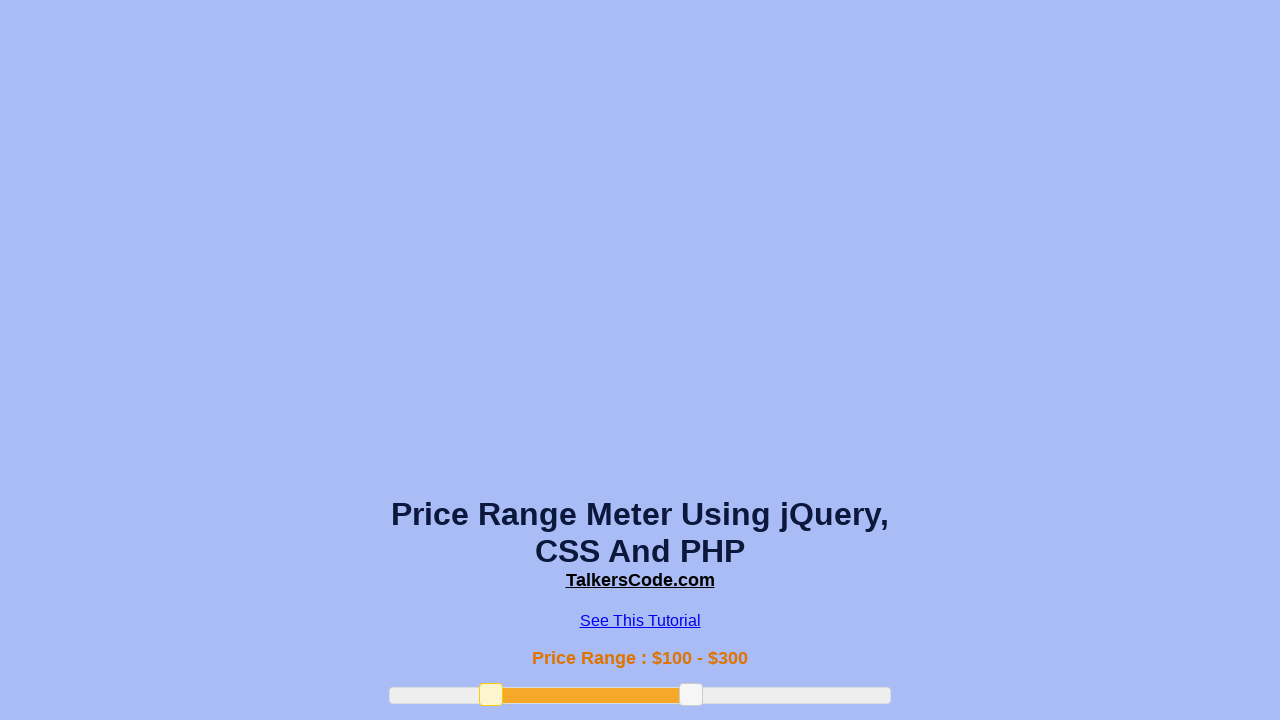

Pressed mouse button down on slider handle at (491, 695)
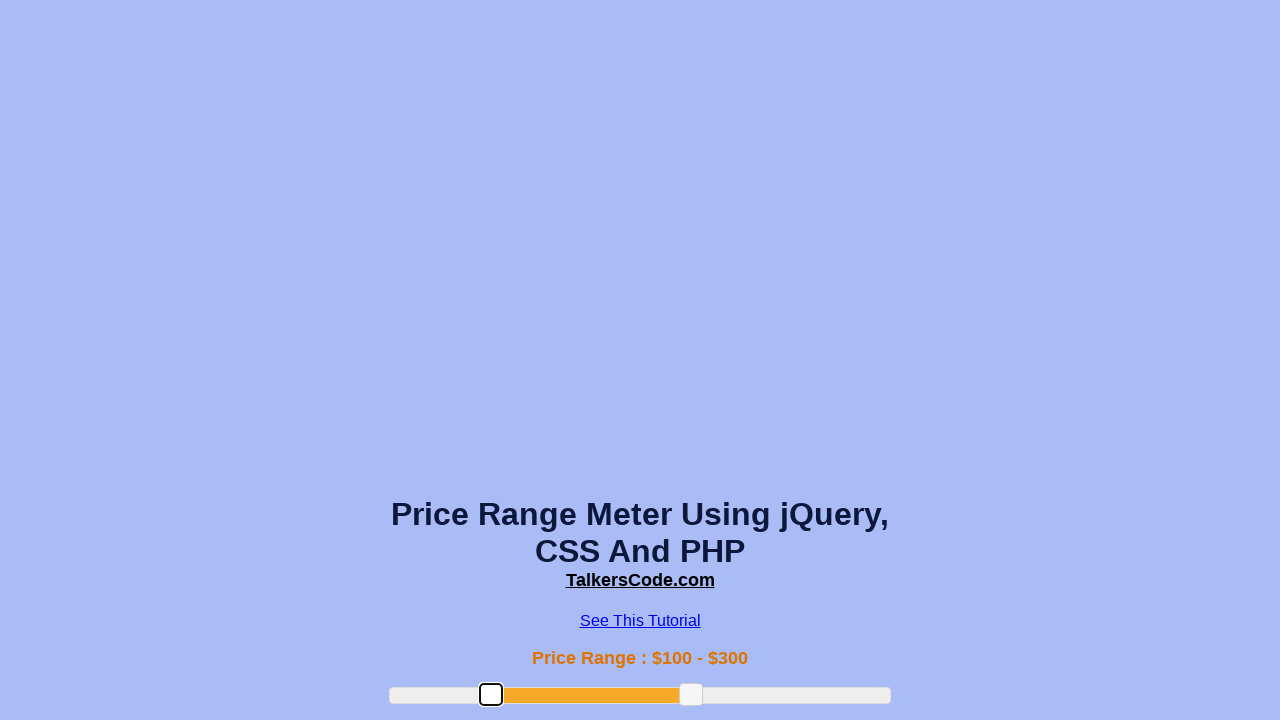

Dragged left slider handle 100 pixels to the right at (591, 695)
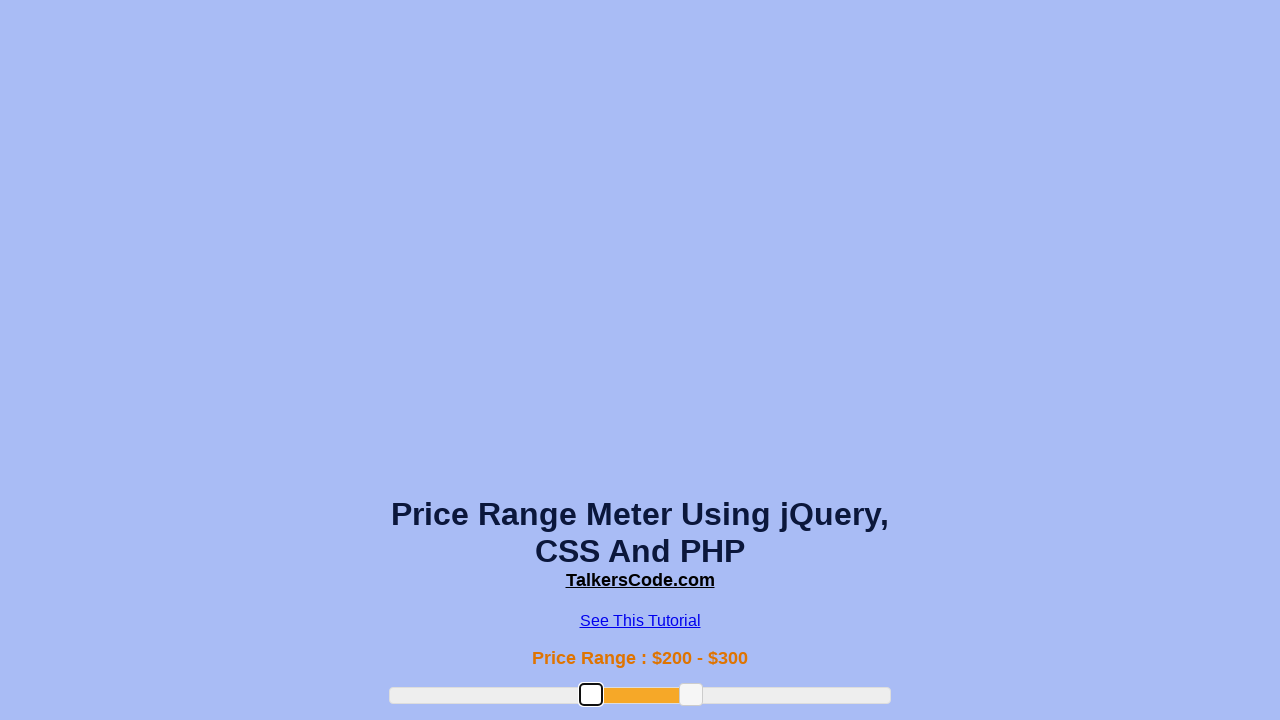

Released mouse button after dragging slider at (591, 695)
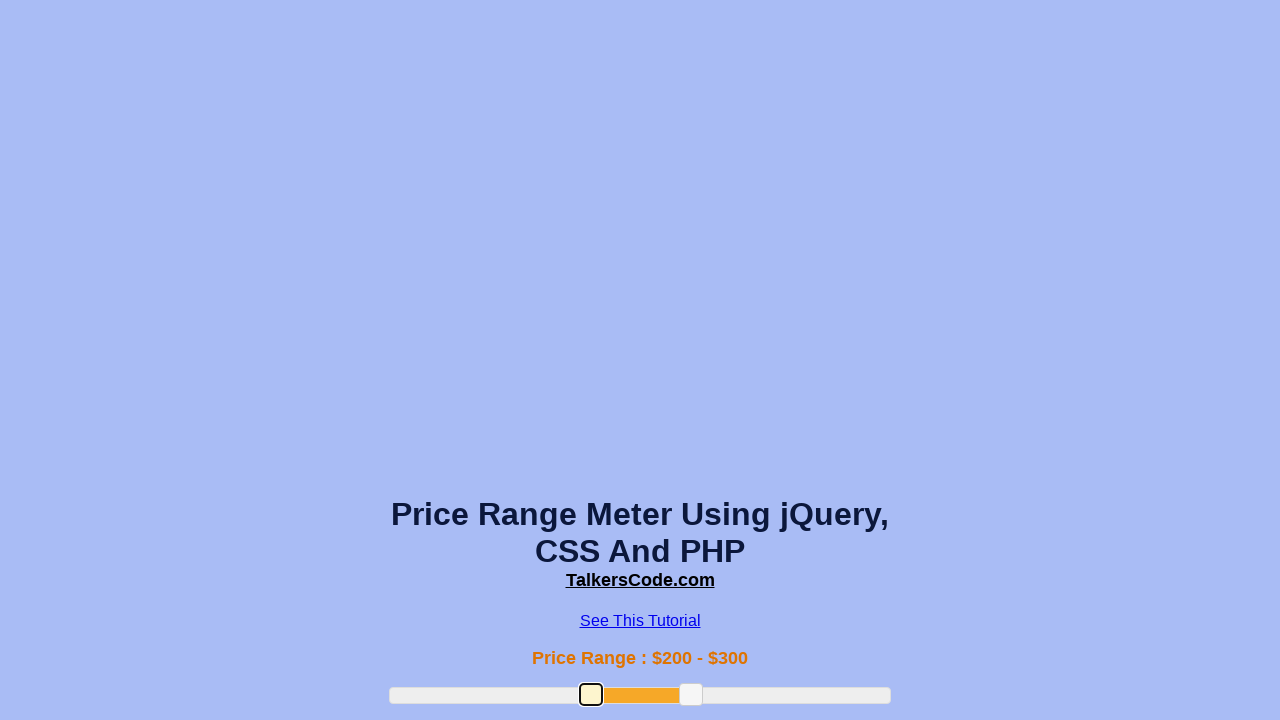

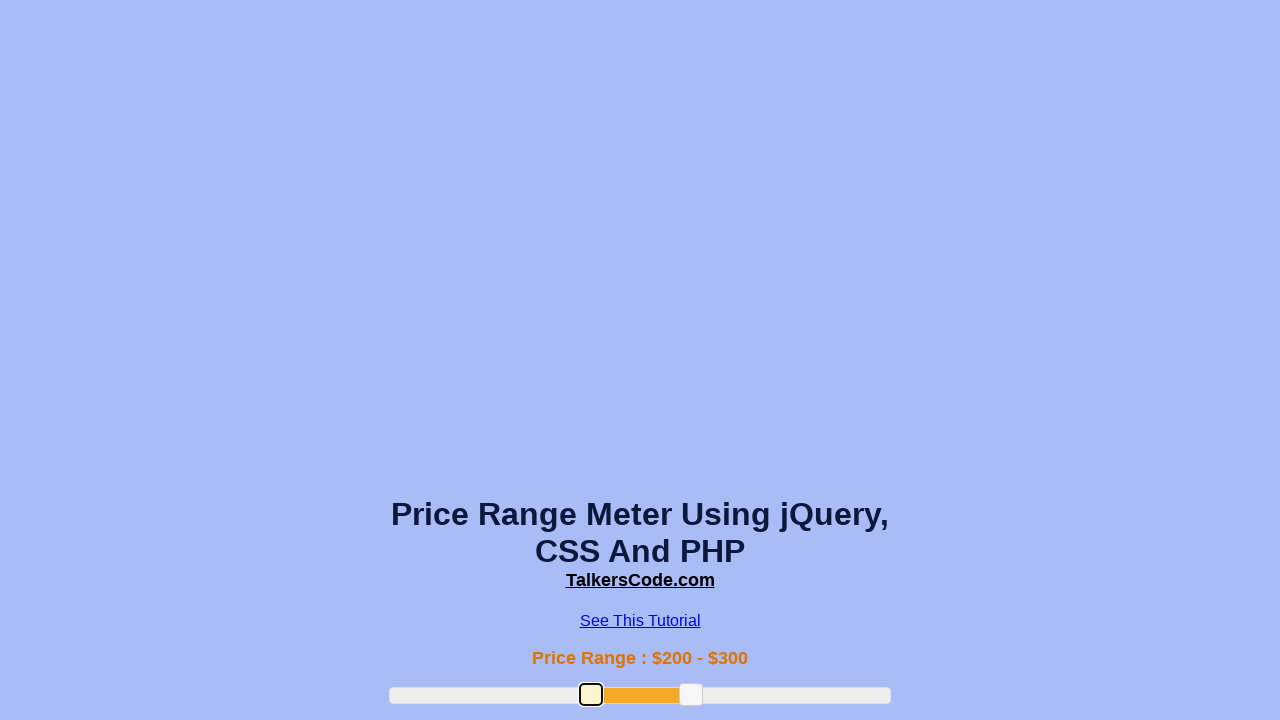